Tests successful login with valid credentials and verifies that the inventory page loads with products

Starting URL: https://www.saucedemo.com/

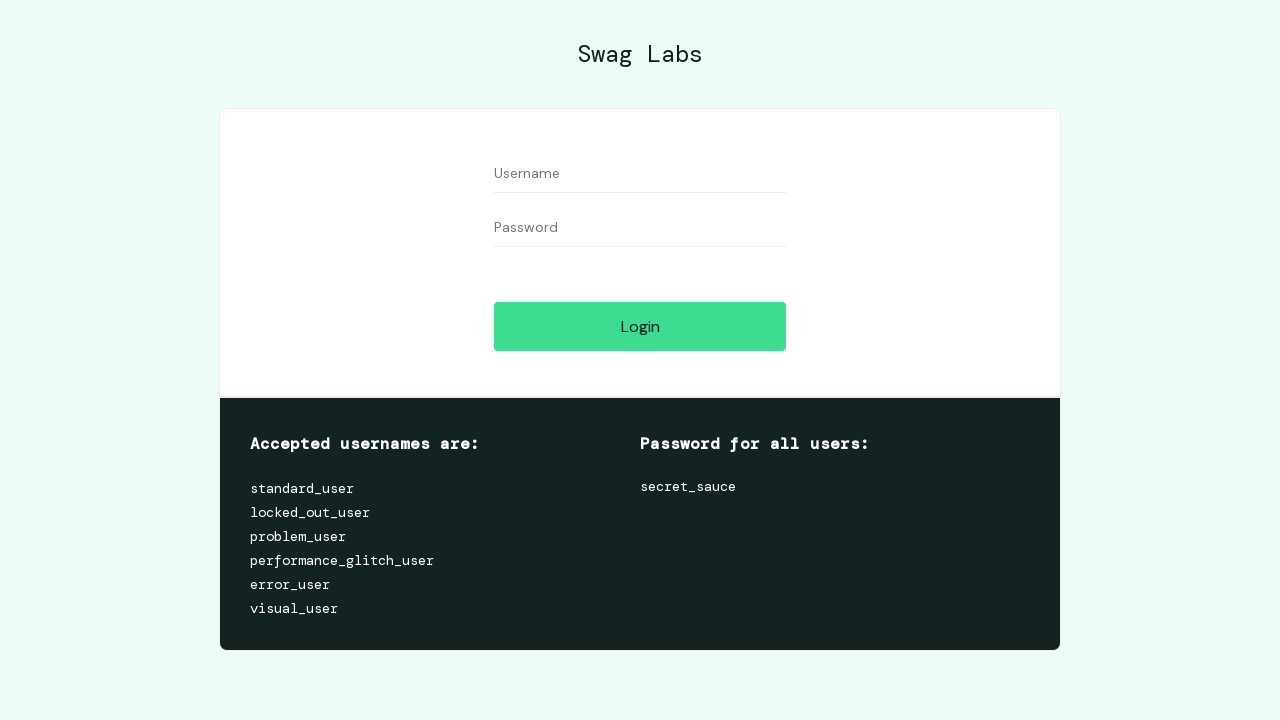

Filled username field with 'standard_user' on #user-name
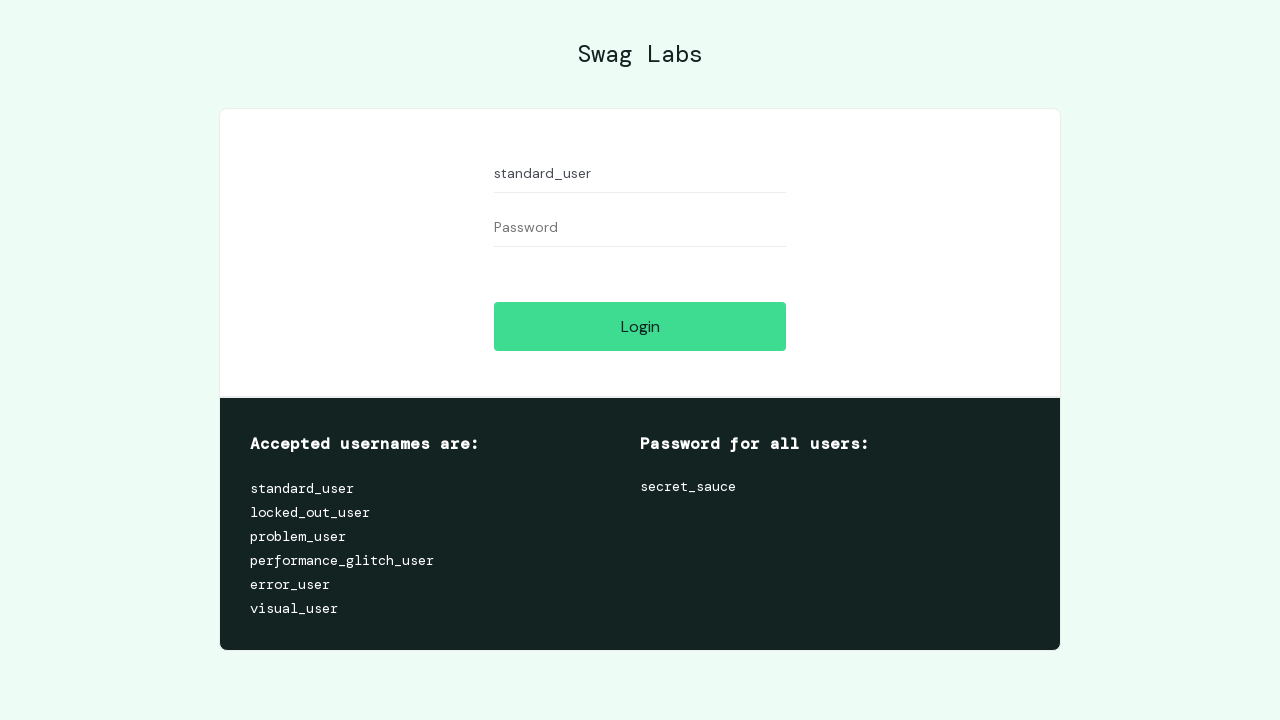

Filled password field with 'secret_sauce' on #password
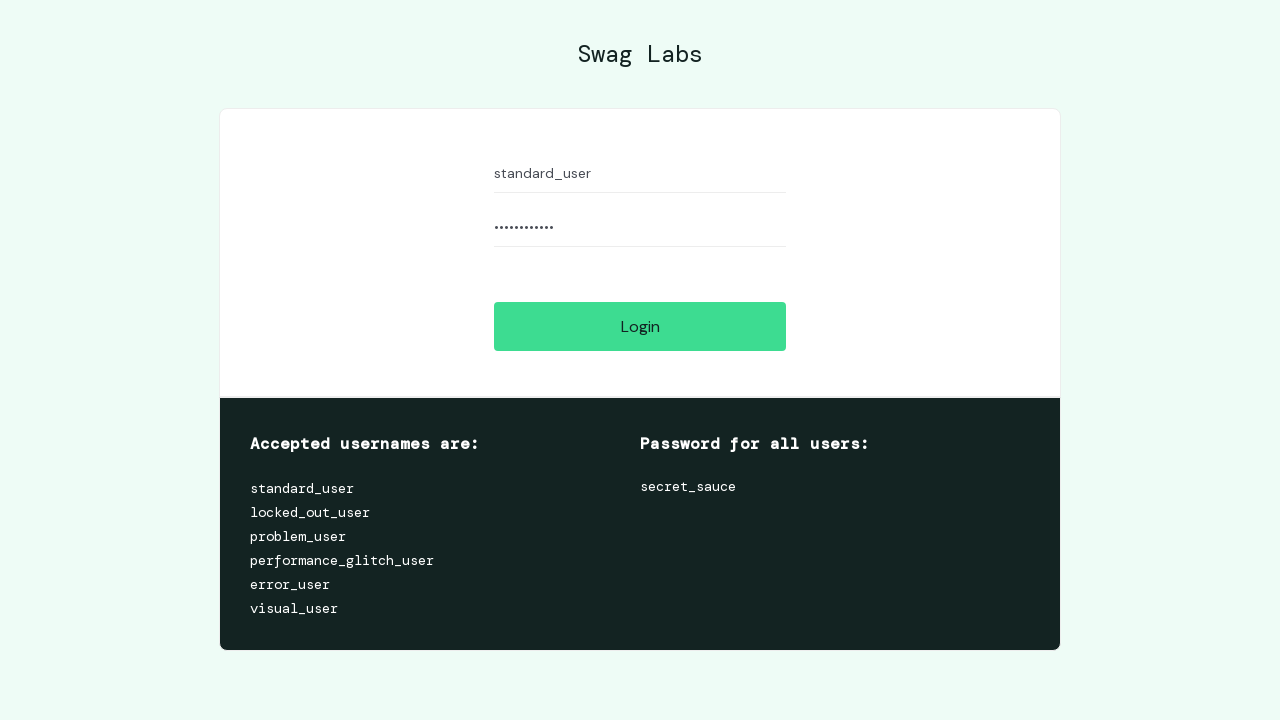

Clicked login button at (640, 326) on #login-button
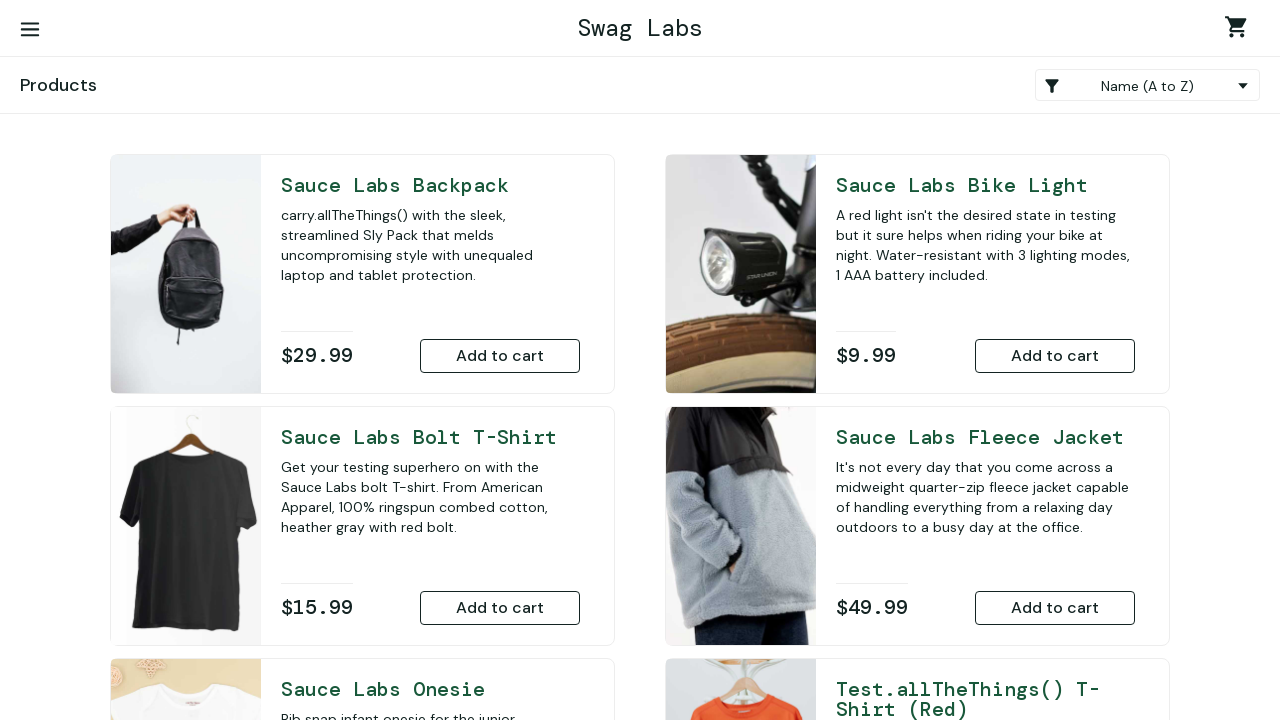

Inventory items loaded on page
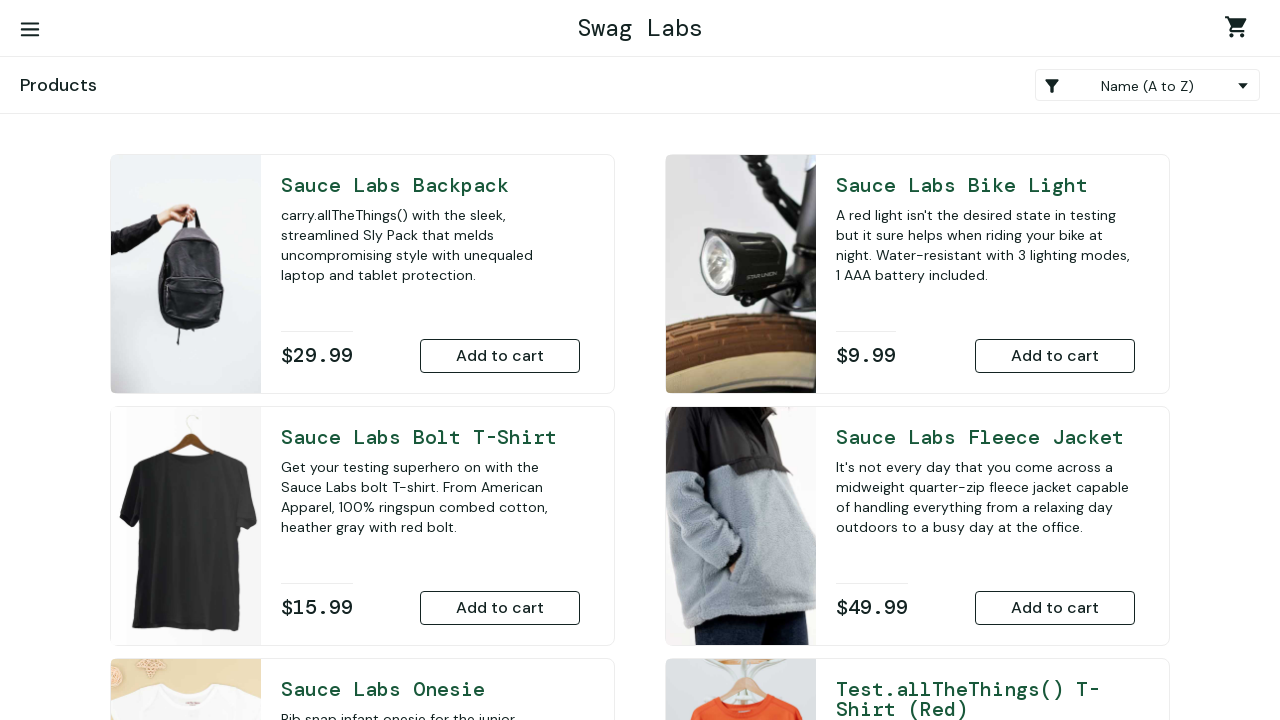

Verified navigation to inventory.html page
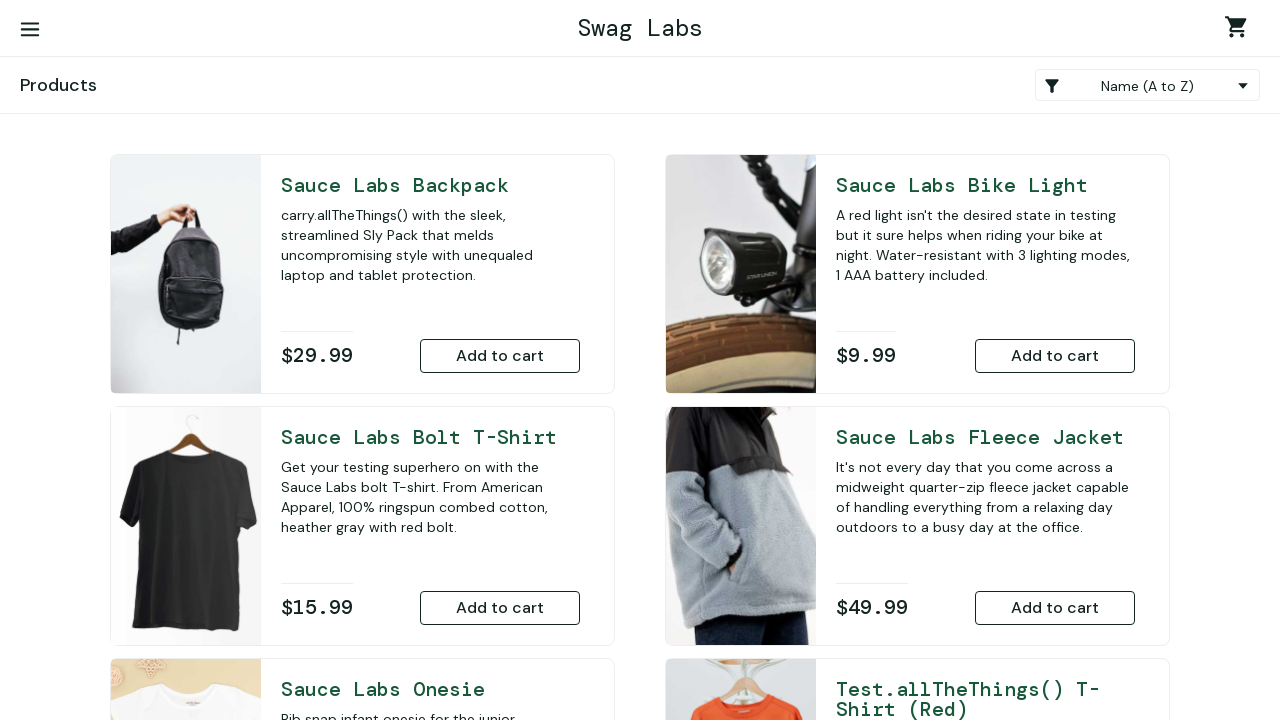

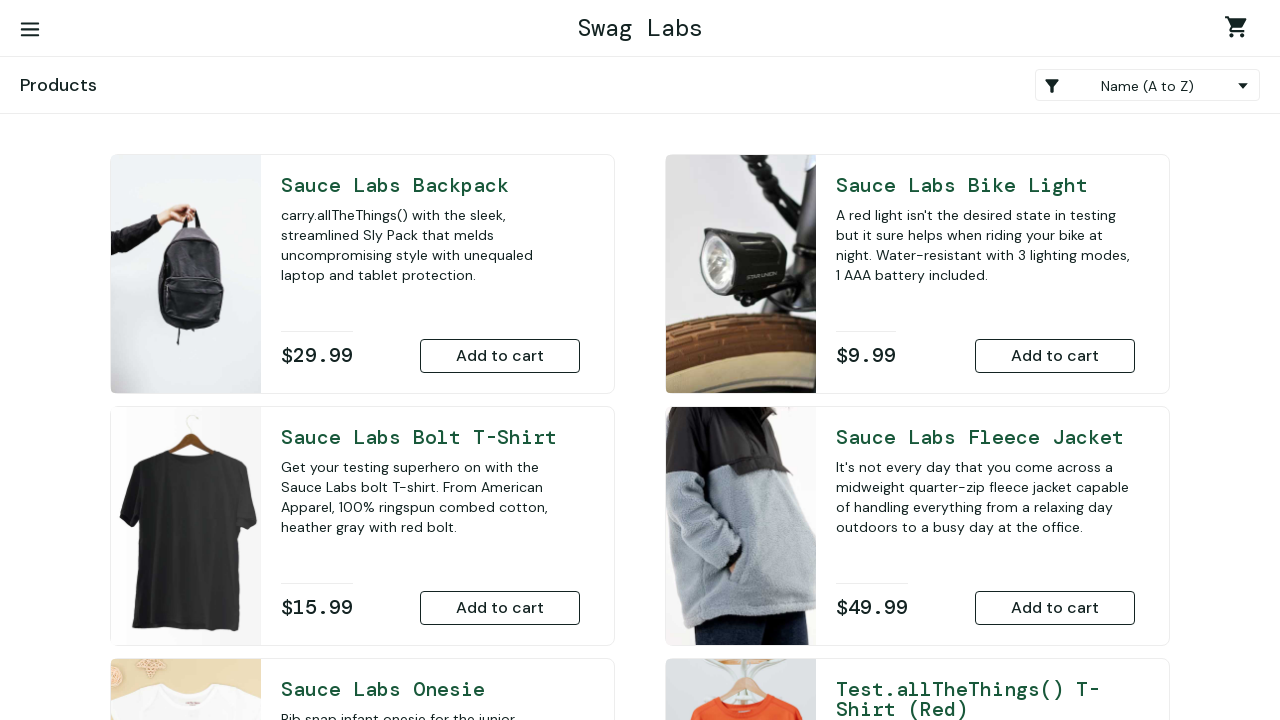